Tests login form validation by submitting invalid username with valid password and verifying the error message

Starting URL: https://www.saucedemo.com/

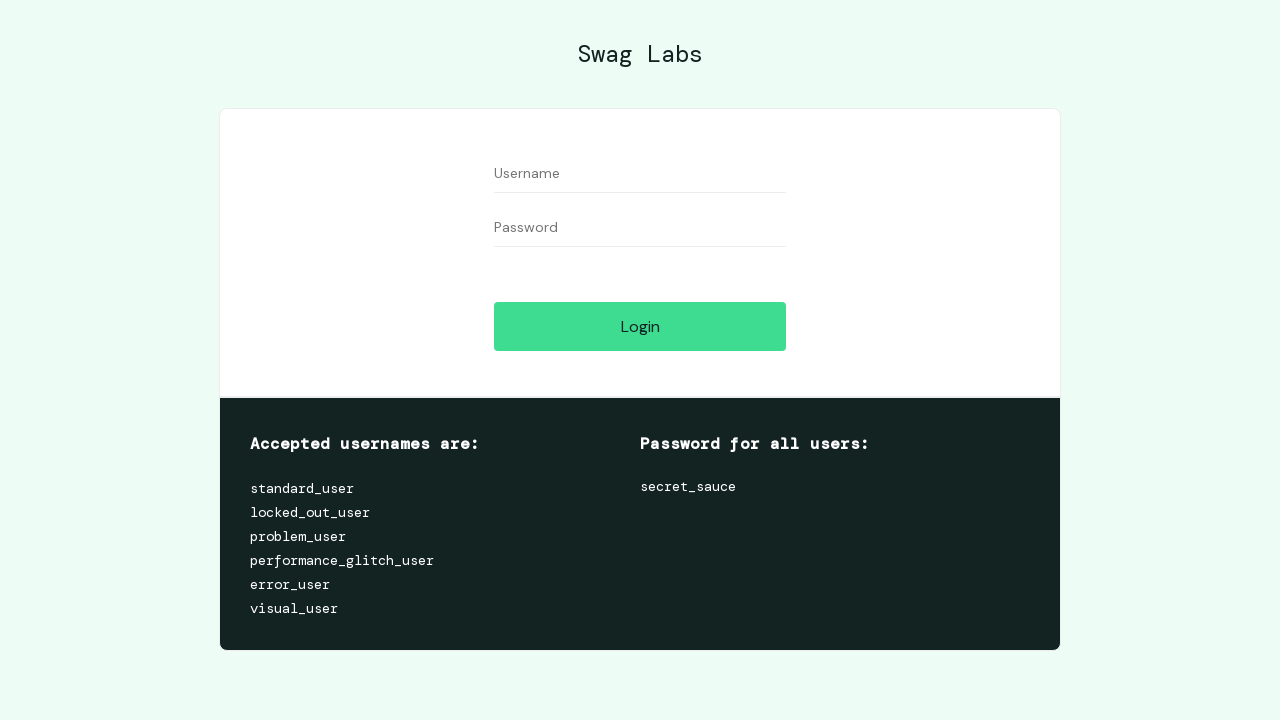

Filled username field with 'standard' (invalid username) on #user-name
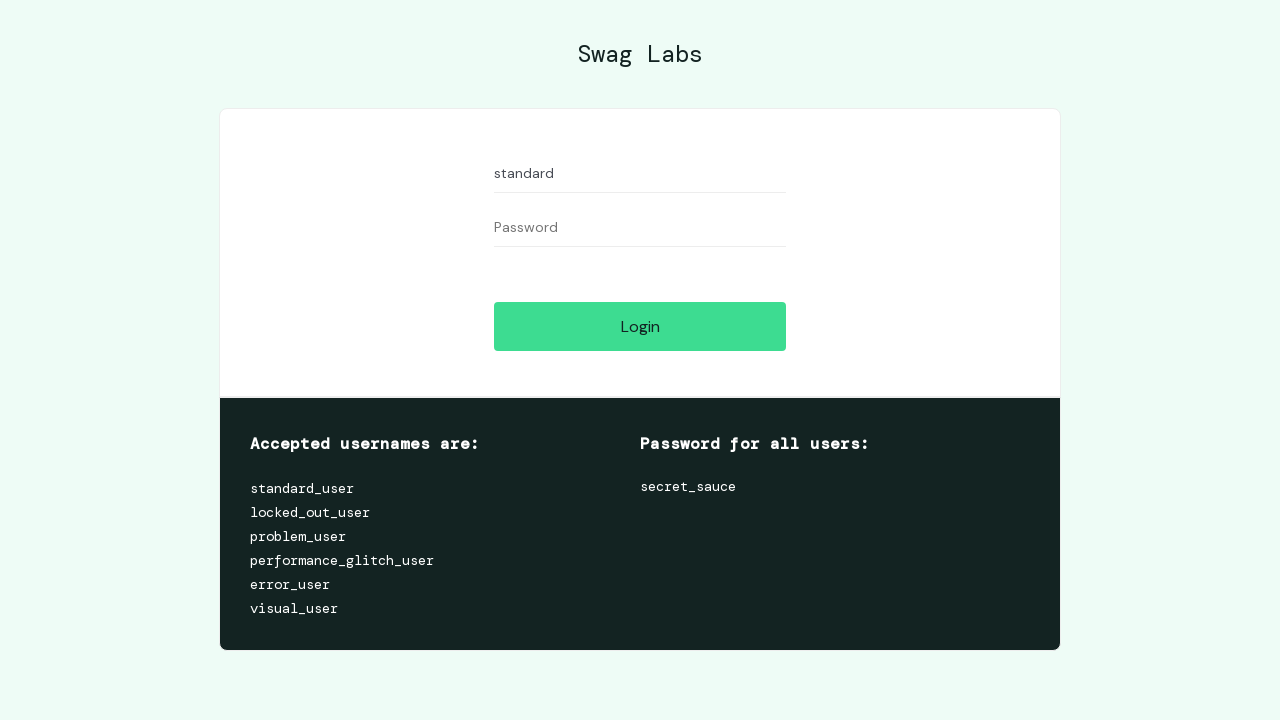

Filled password field with valid password 'secret_sauce' on #password
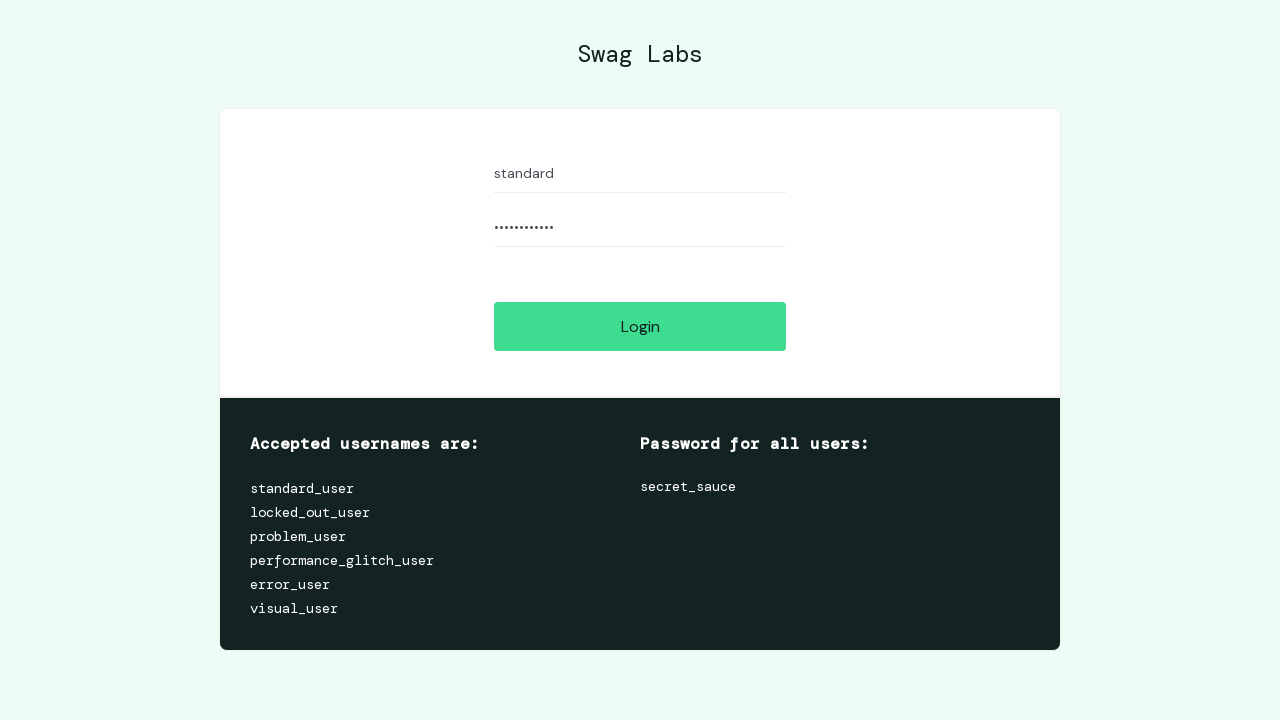

Clicked login button to submit form at (640, 326) on #login-button
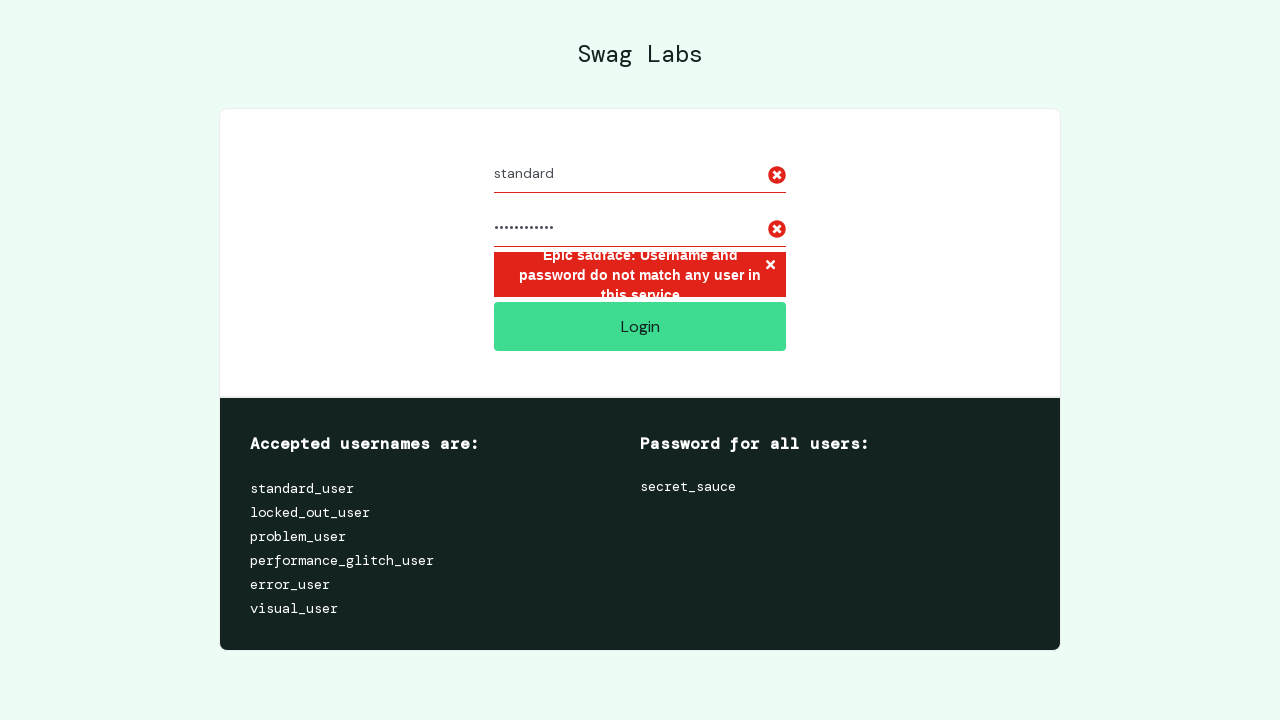

Error message element appeared on the page
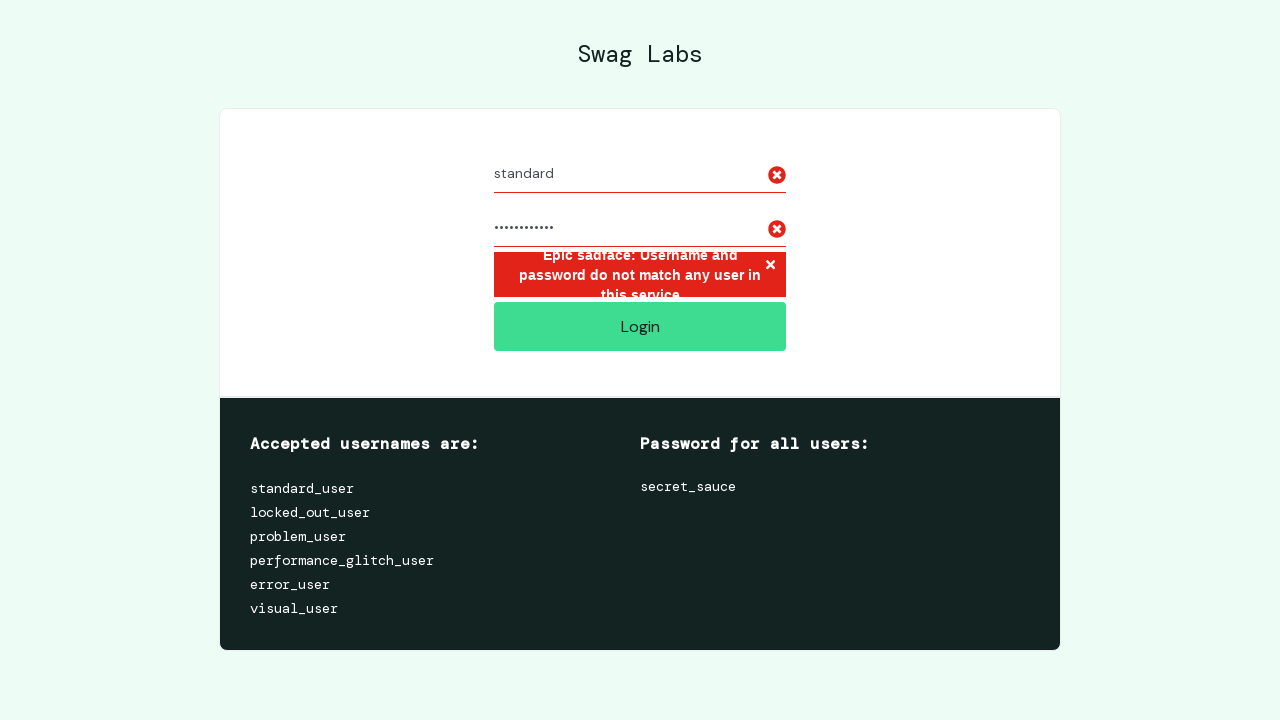

Retrieved error message text content
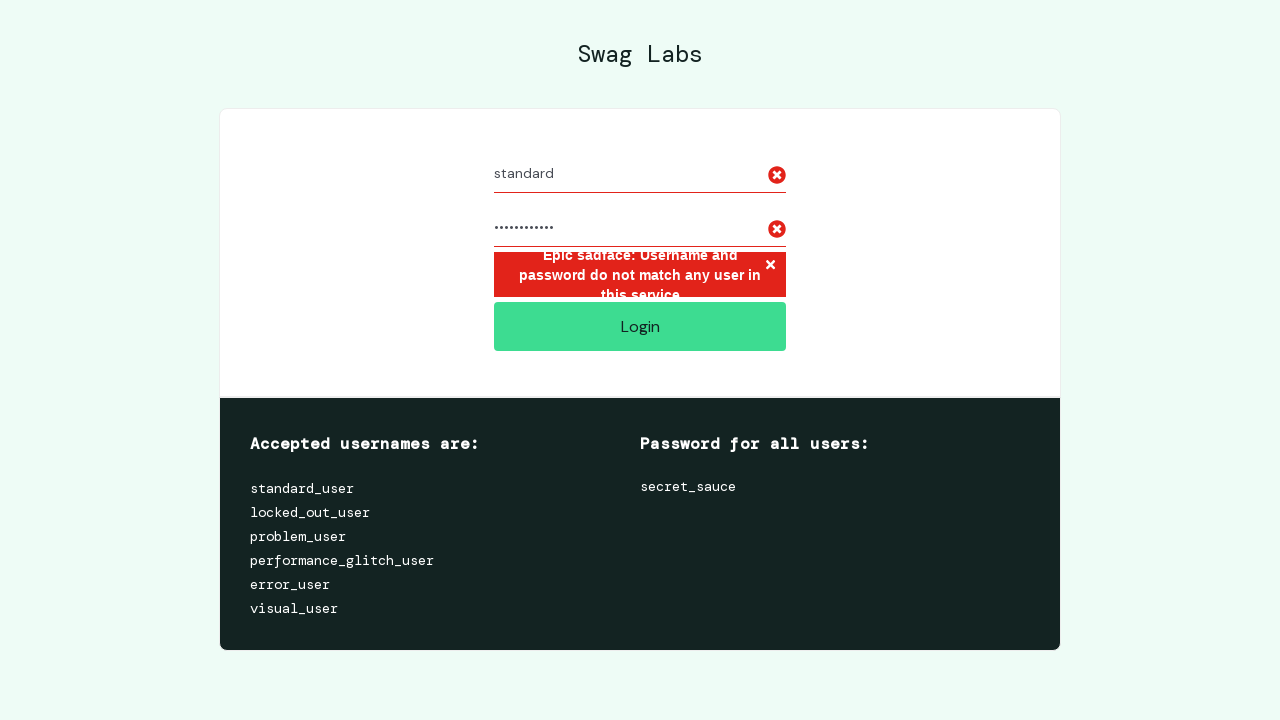

Verified error message contains expected text about username/password mismatch
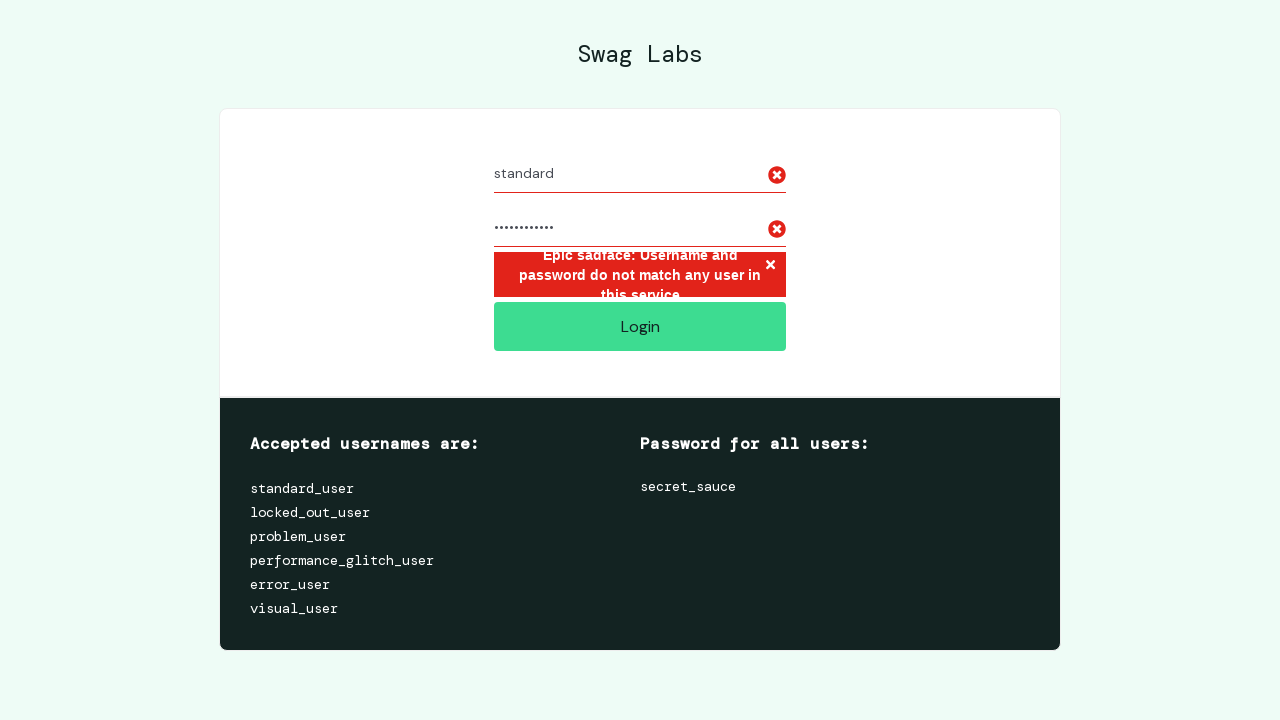

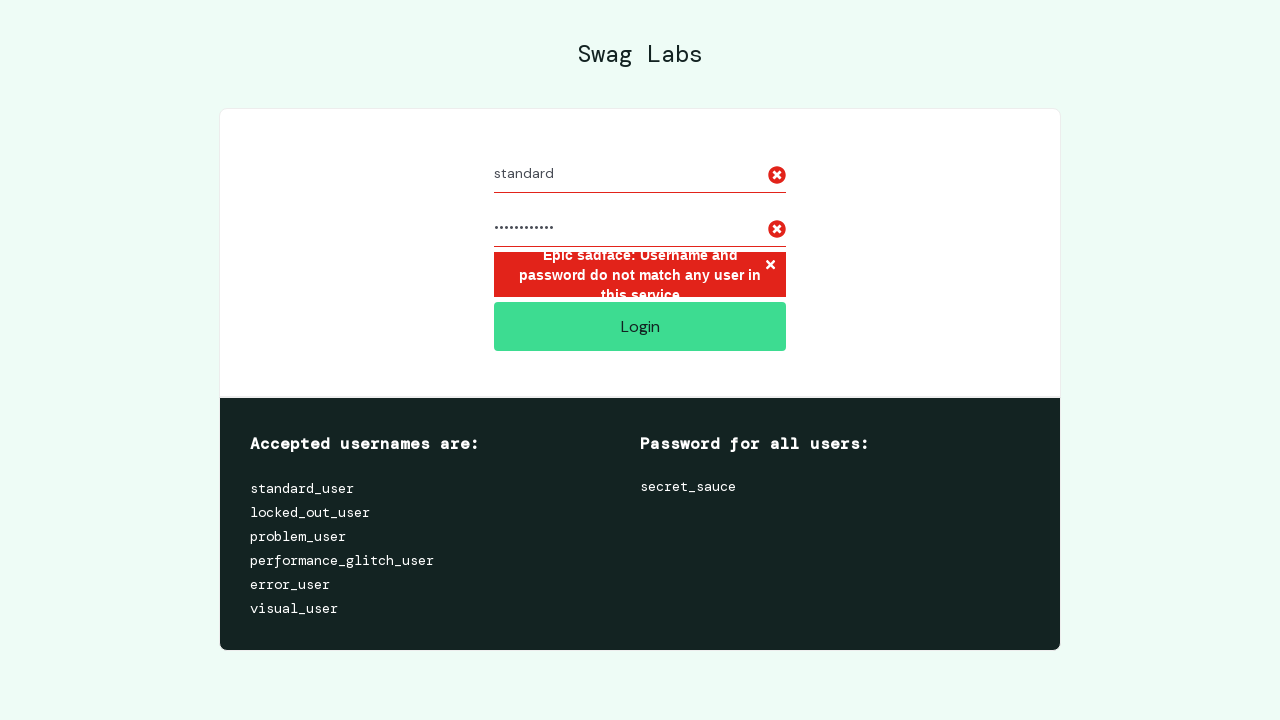